Simple navigation test that opens the demoqa.com homepage

Starting URL: https://demoqa.com/

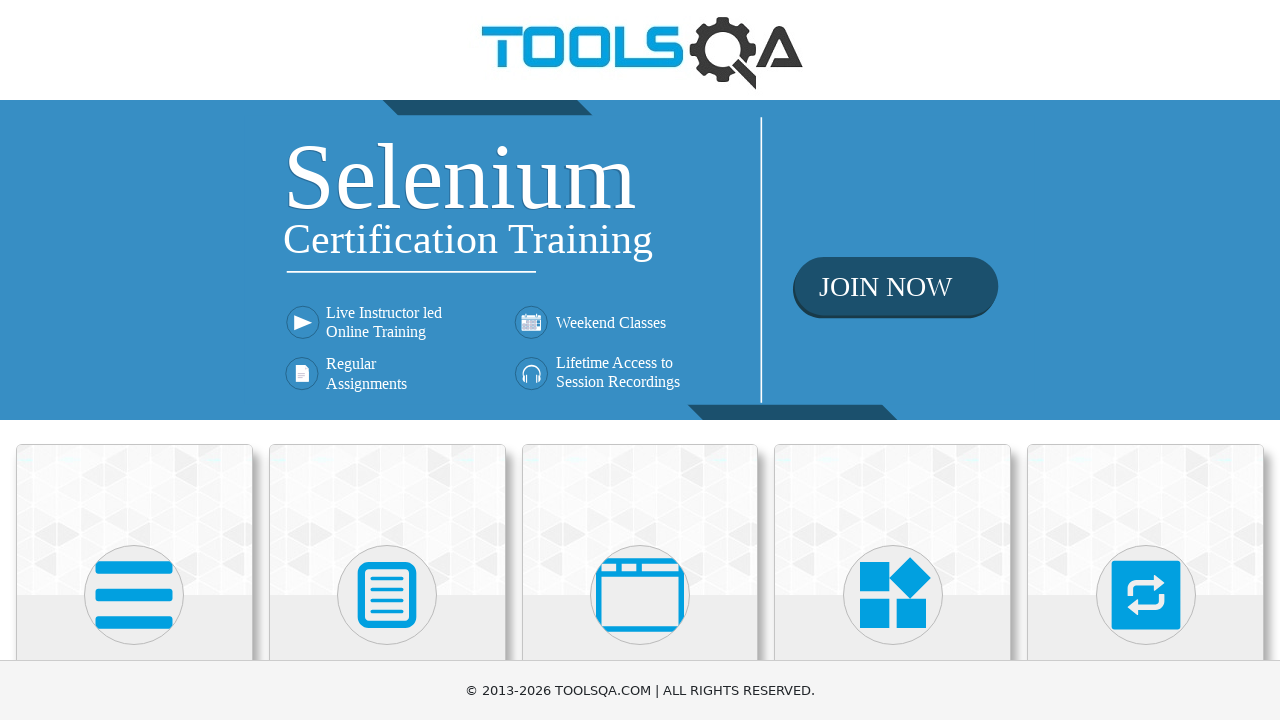

Homepage loaded at https://demoqa.com/
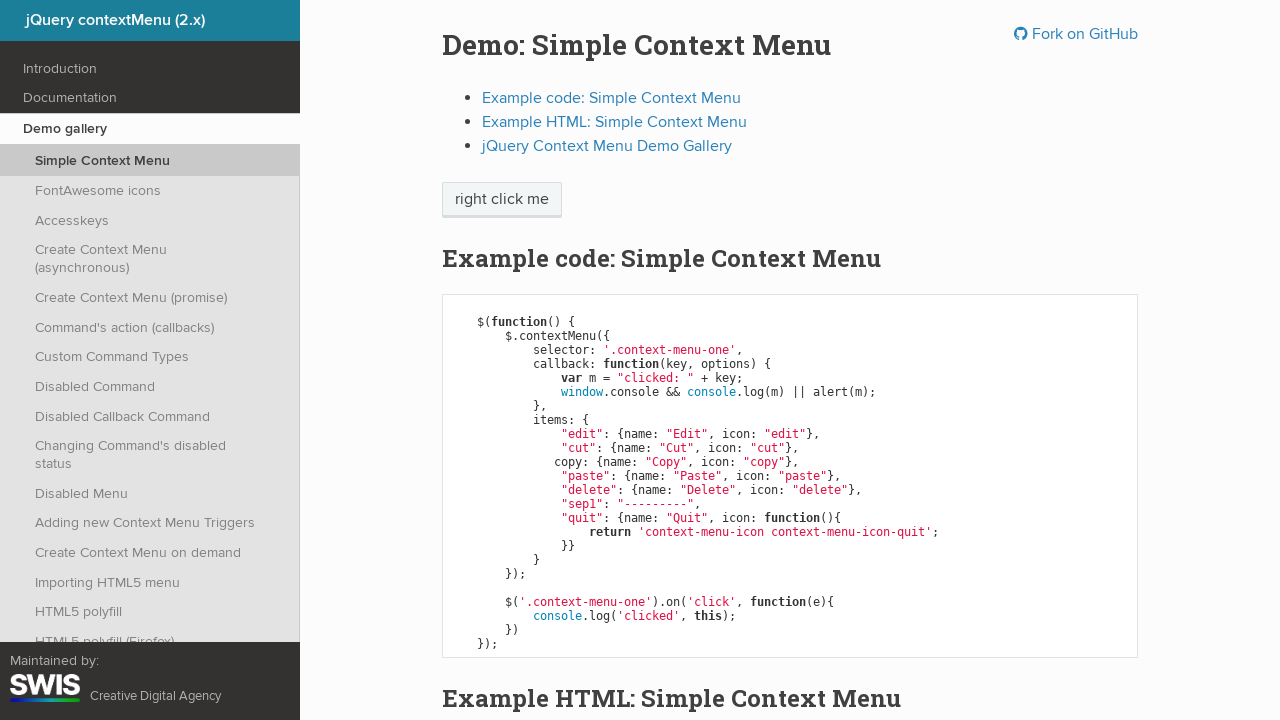

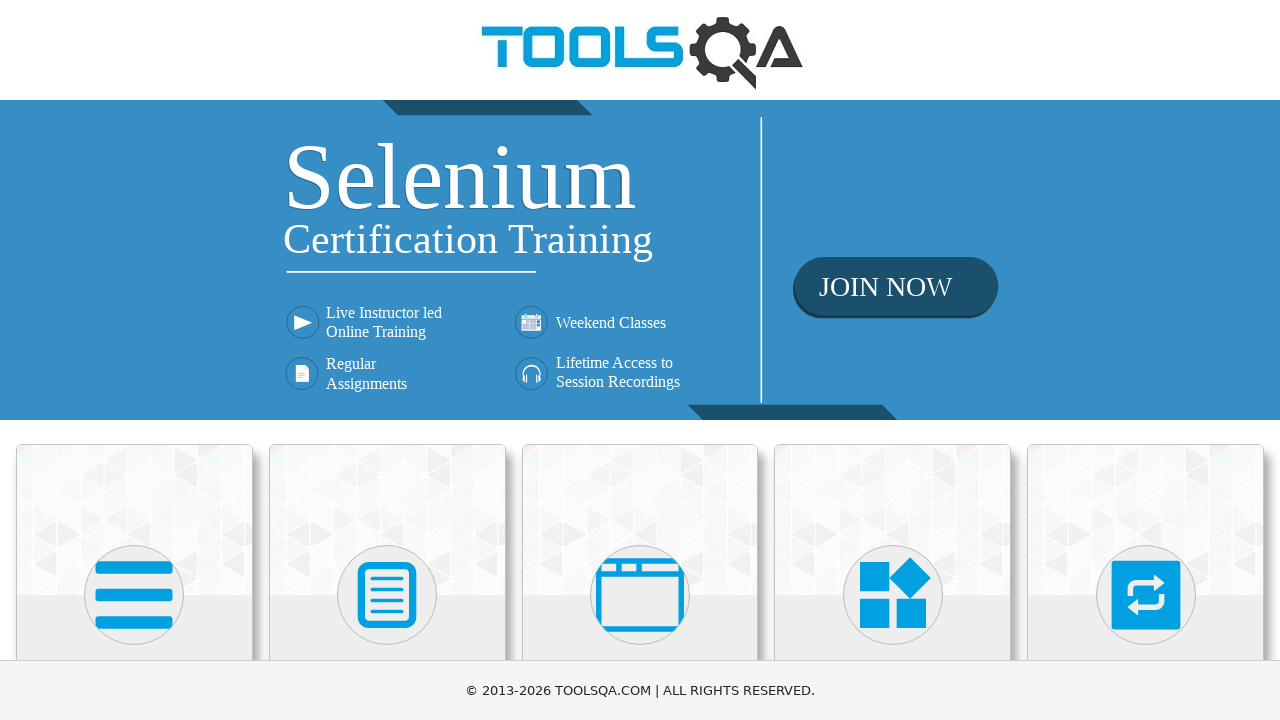